Performs drag and drop using mouse click and hold actions

Starting URL: https://crossbrowsertesting.github.io/drag-and-drop

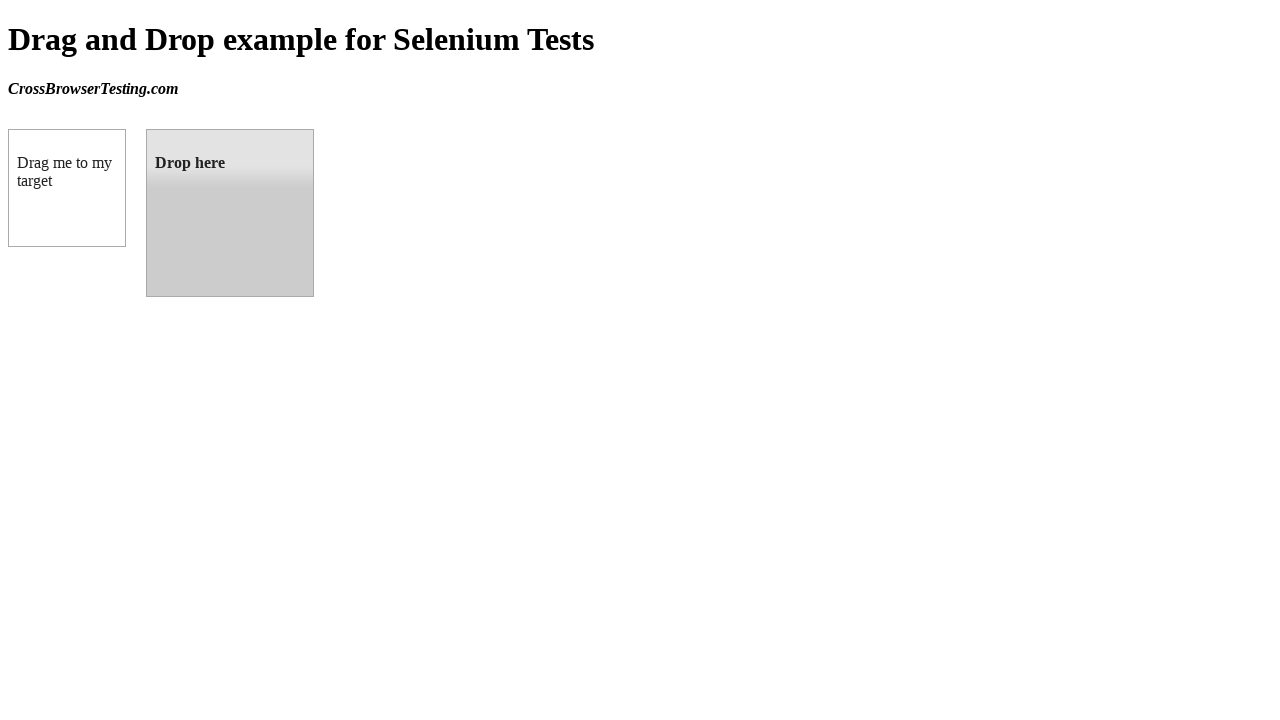

Waited for draggable element to load
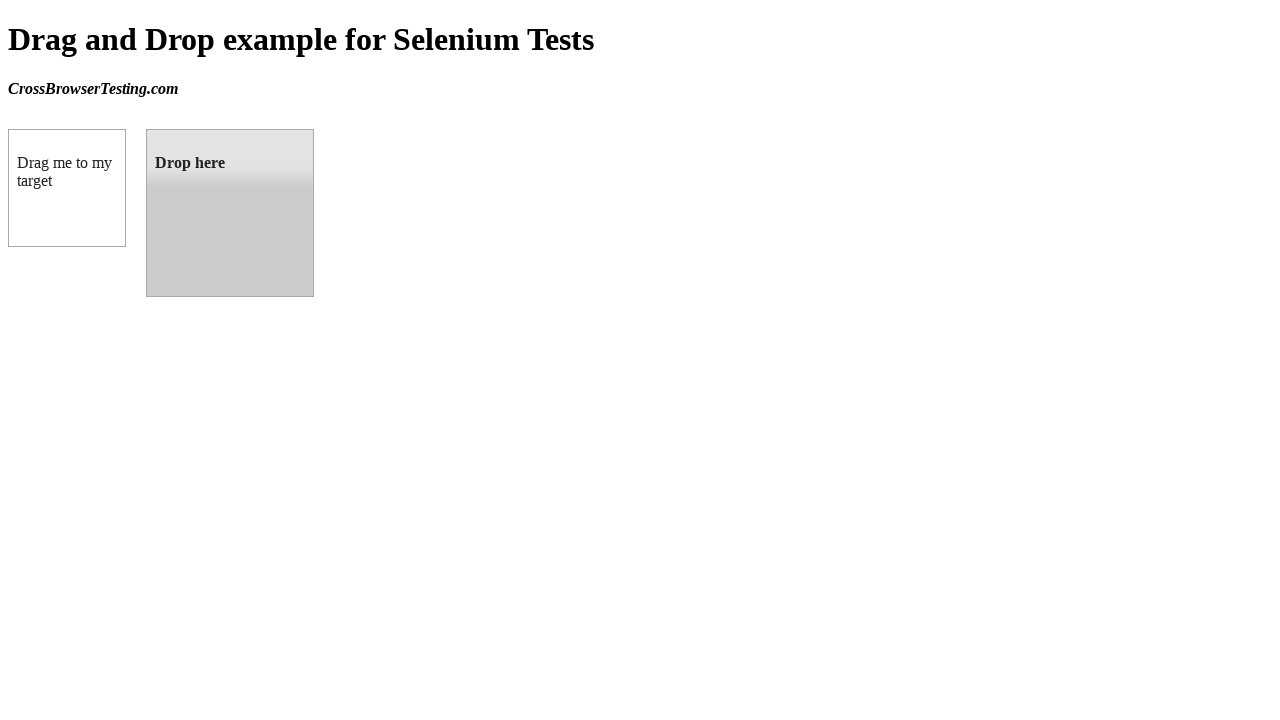

Located draggable source element
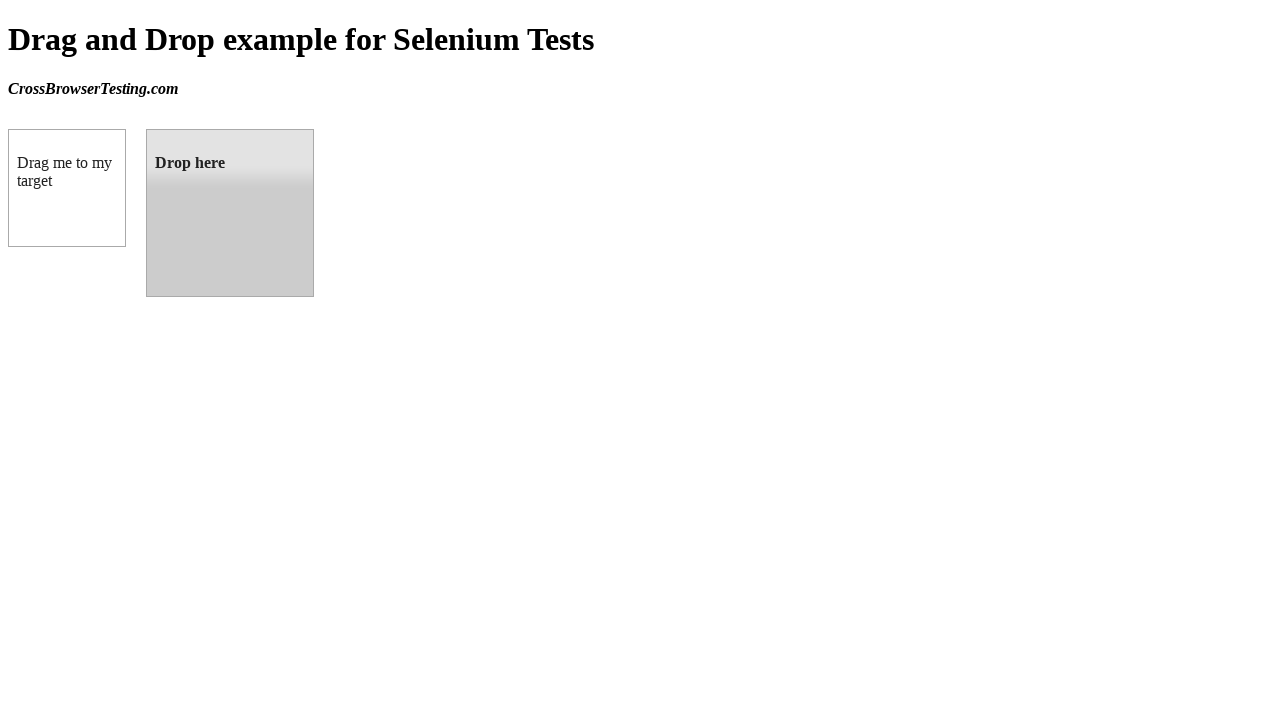

Located droppable target element
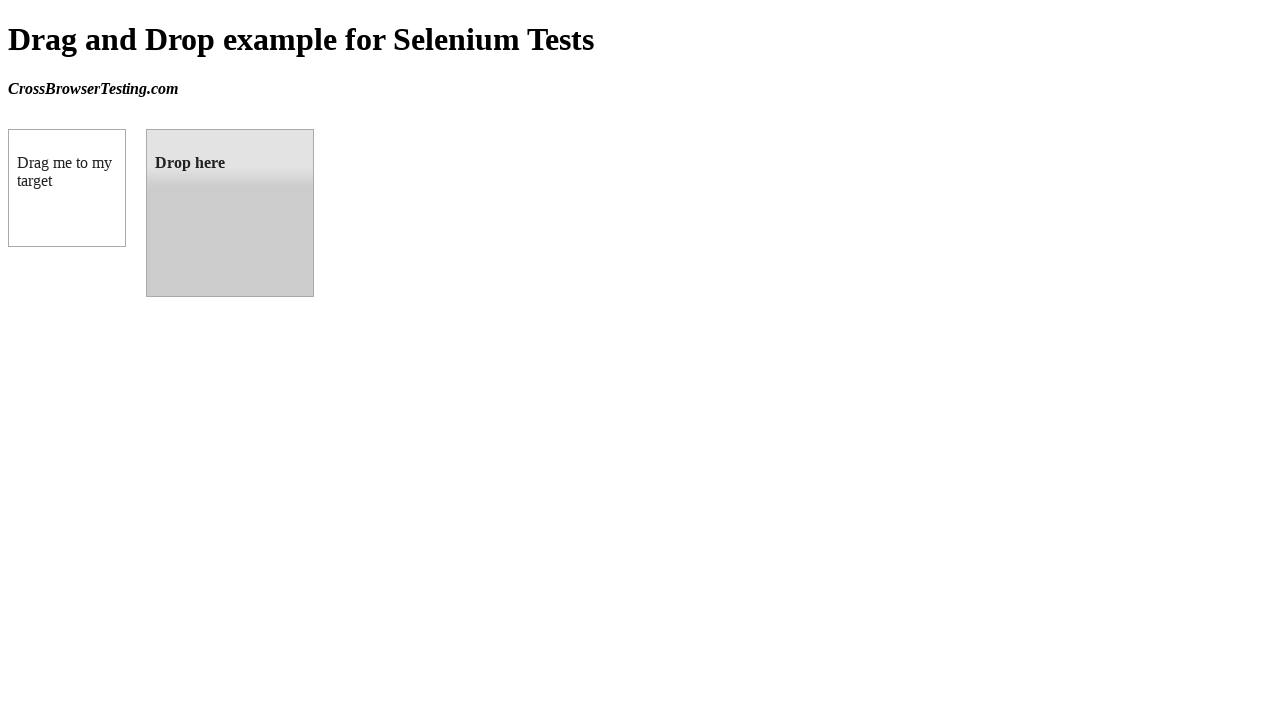

Performed drag and drop from source to target element at (230, 213)
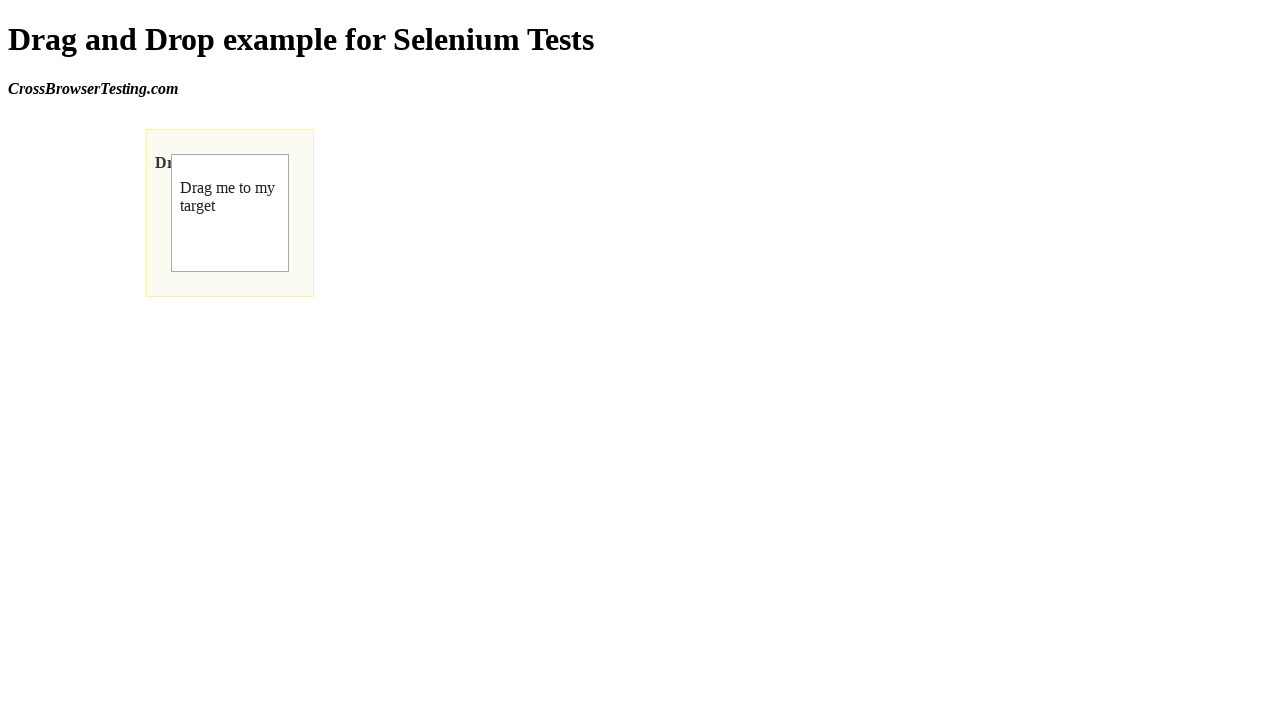

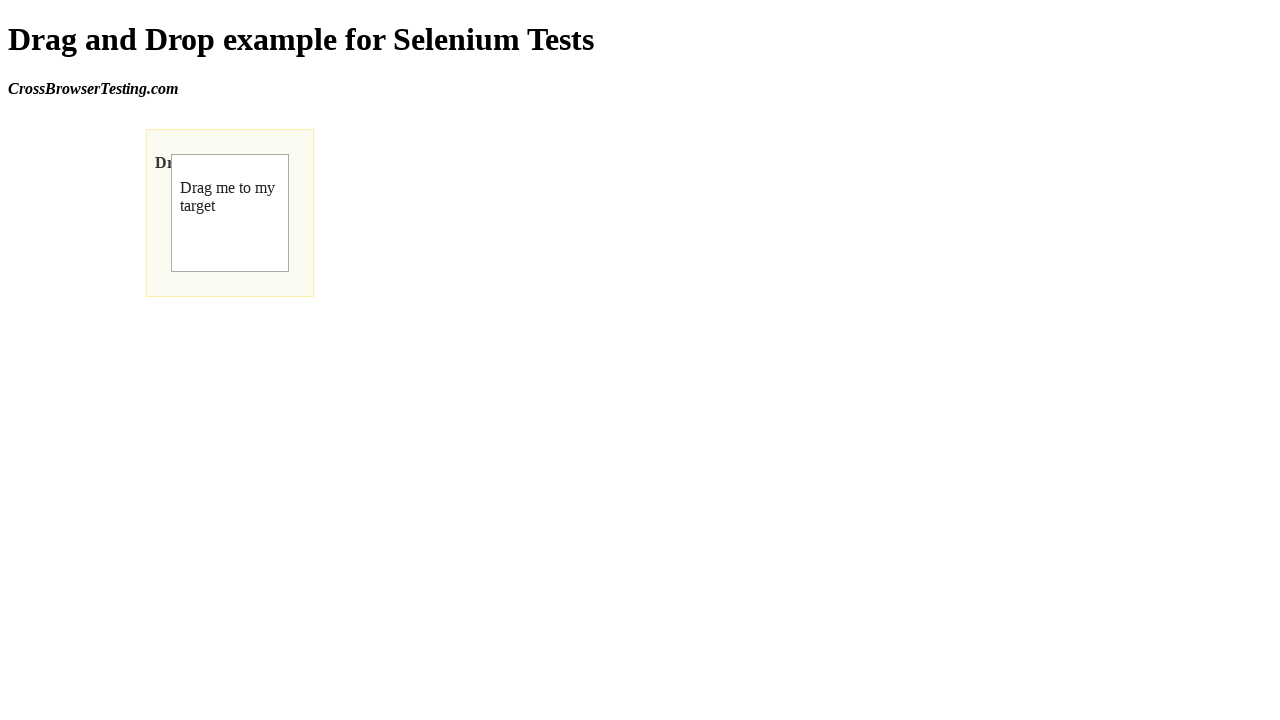